Tests JavaScript confirm dialog handling by clicking a button that triggers a confirm dialog, accepting it, and verifying the result text

Starting URL: https://testautomationpractice.blogspot.com/

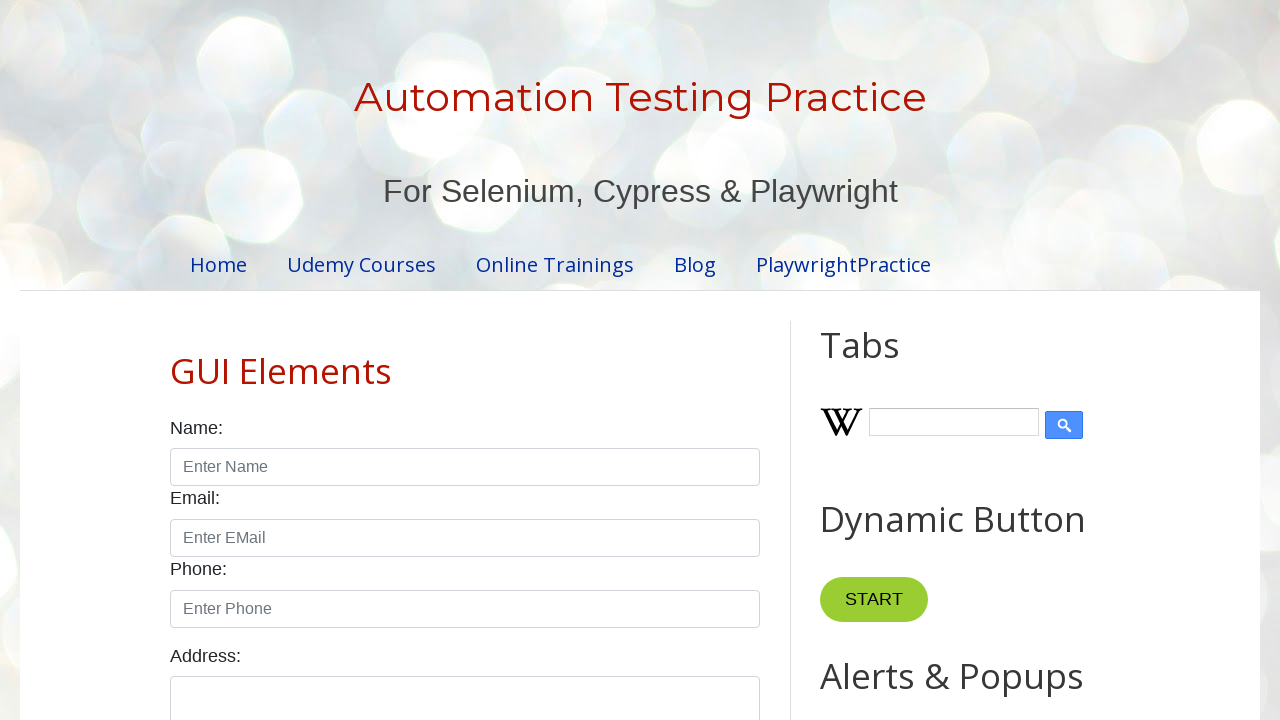

Accepted confirm dialog
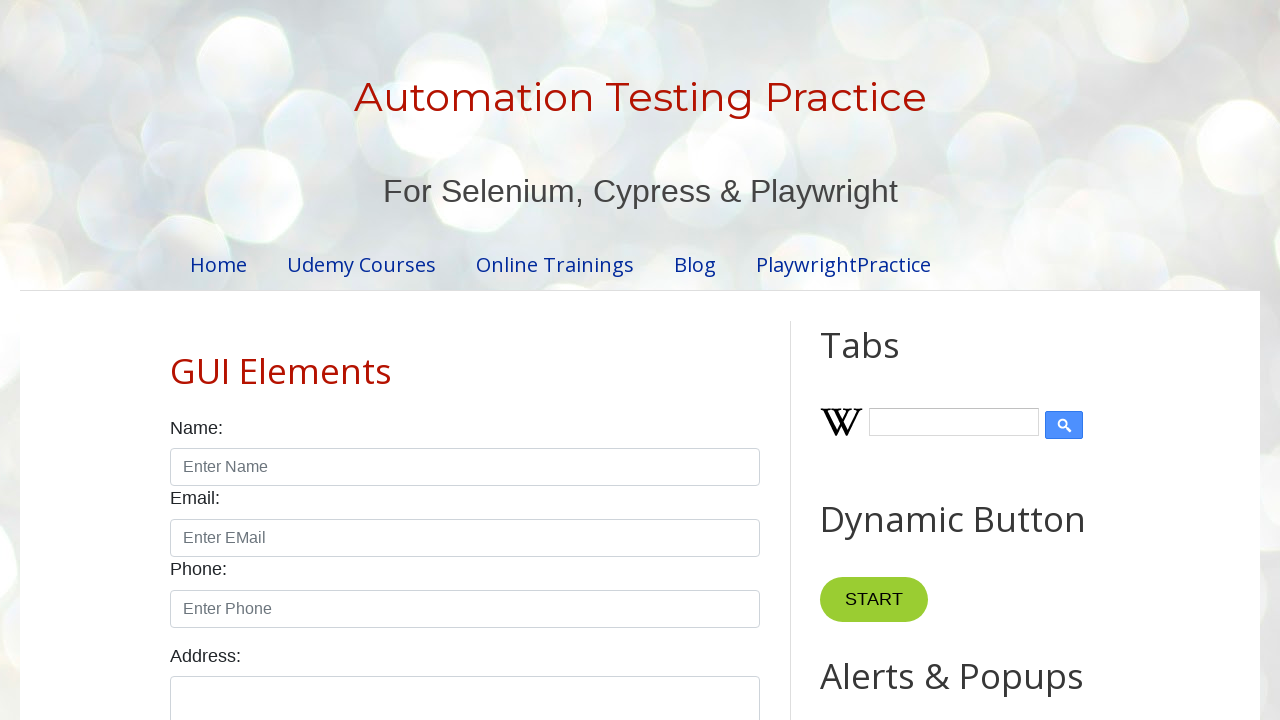

Clicked confirm button to trigger dialog at (912, 360) on #confirmBtn
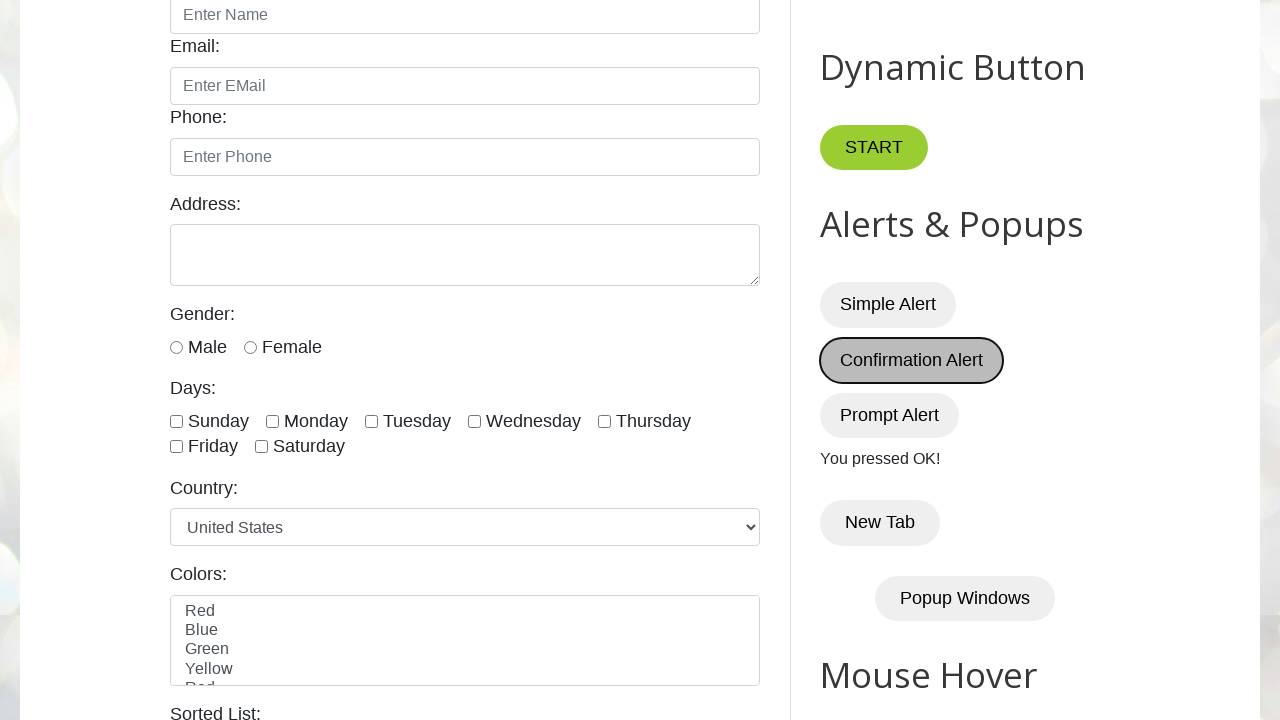

Verified result text is 'You pressed OK!'
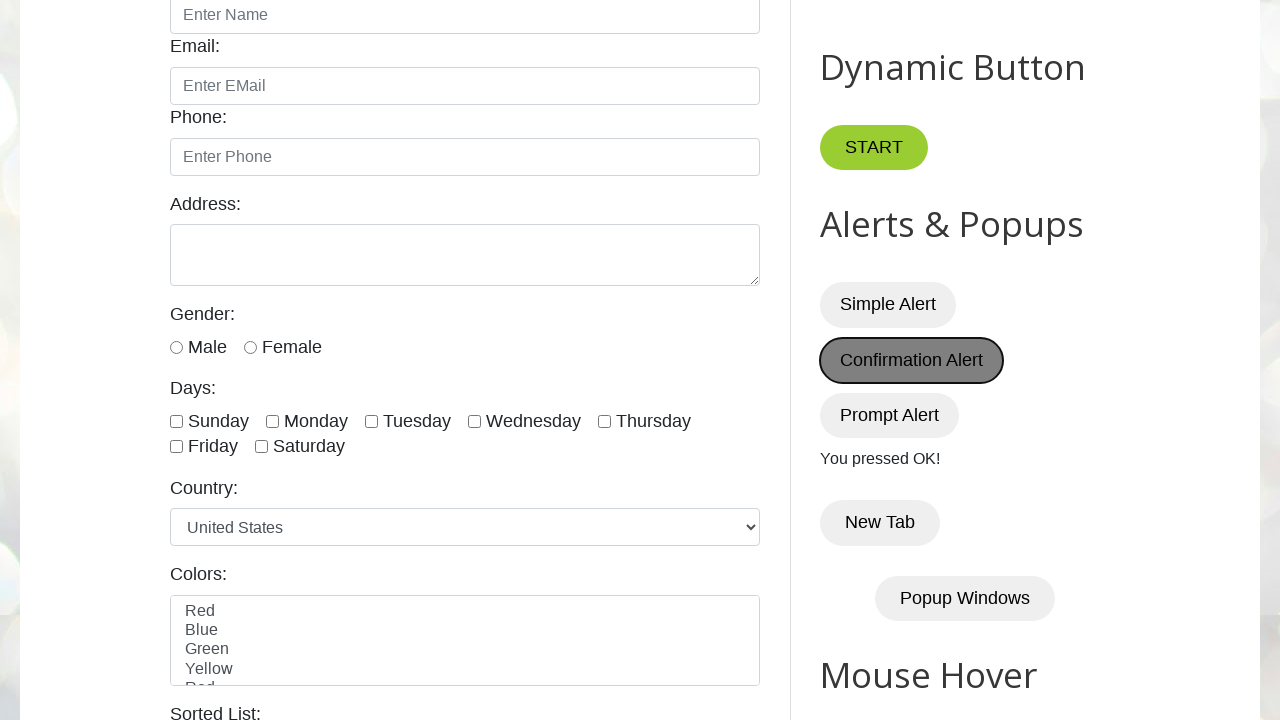

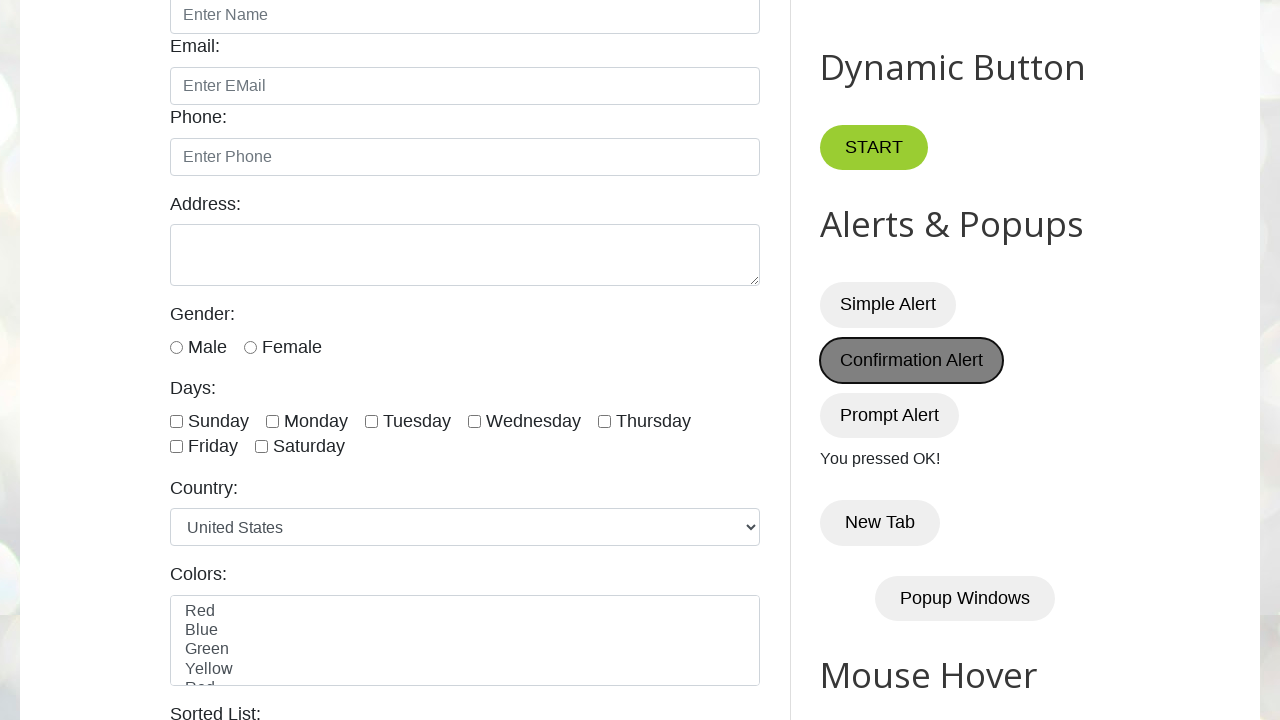